Tests the free trial form on OrangeHRM website by filling in a first name and clicking the submit button

Starting URL: https://www.orangehrm.com/en/30-day-free-trial

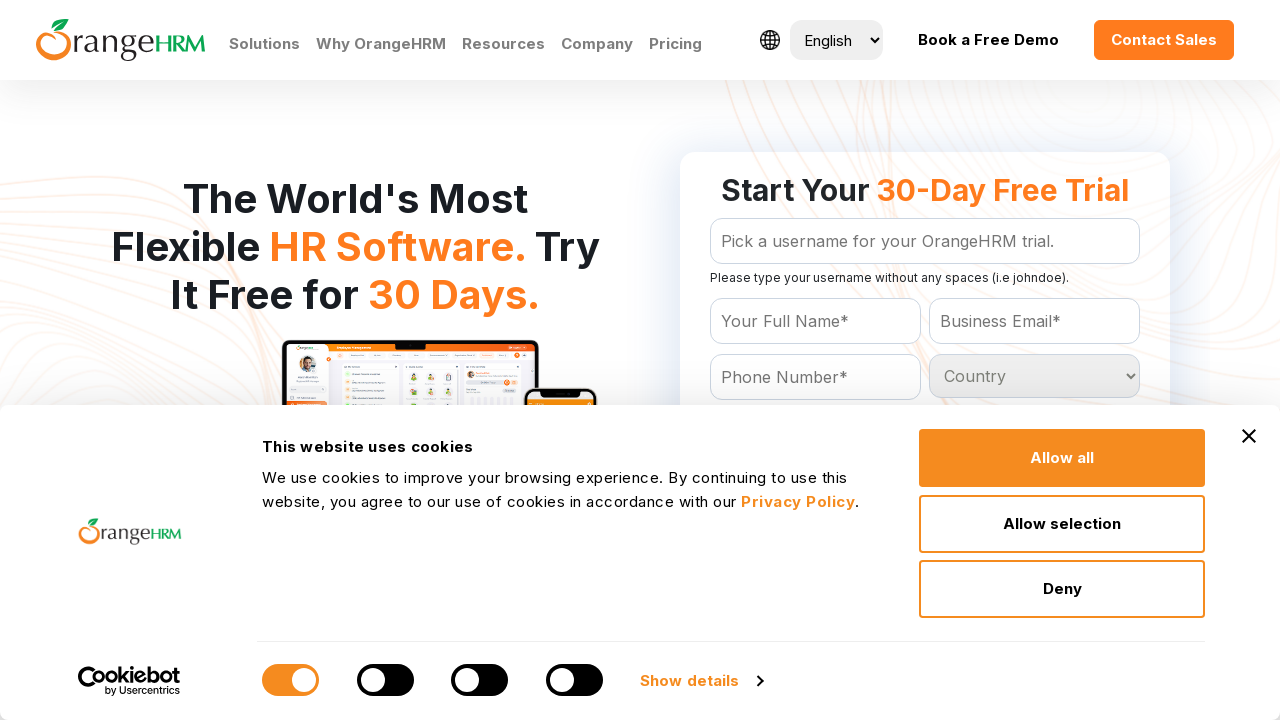

Located the free trial form on OrangeHRM website
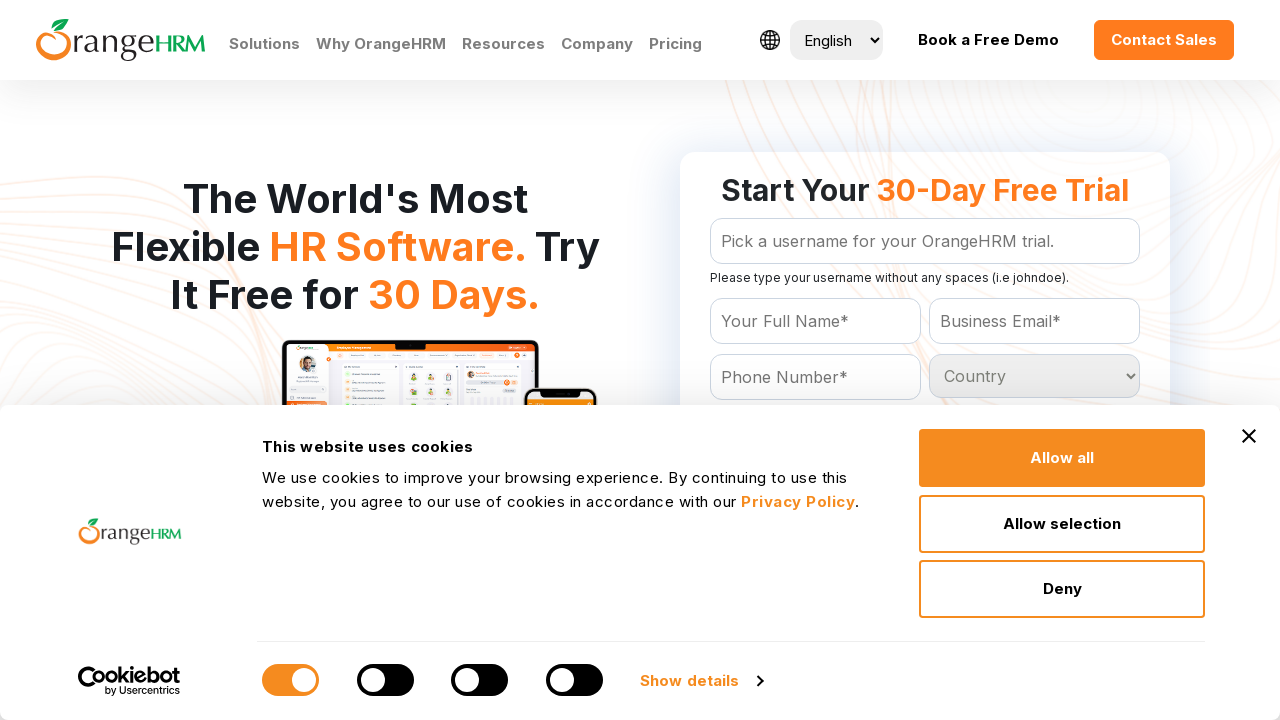

Filled in first name field with 'John' on form#Form_getForm >> #Form_getForm_Name
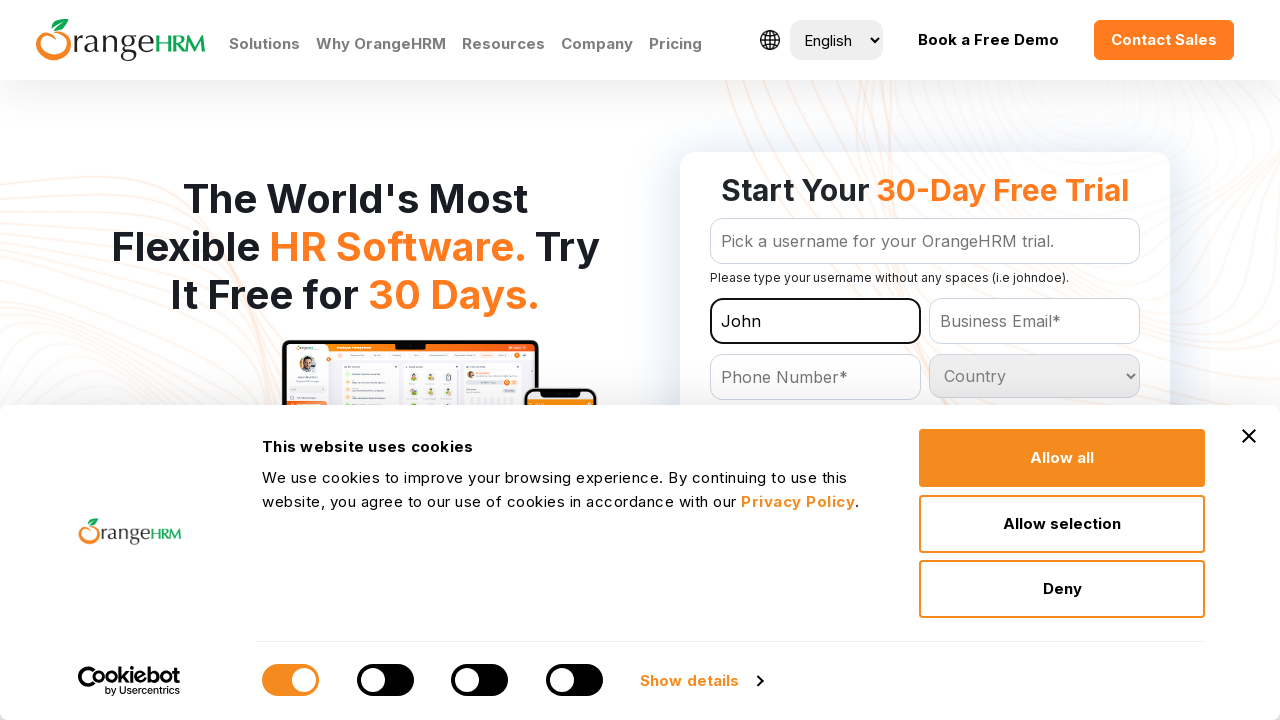

Clicked the 'Get Your Free Trial' submit button at (925, 360) on form#Form_getForm >> internal:role=button[name="Get Your Free Trial"i]
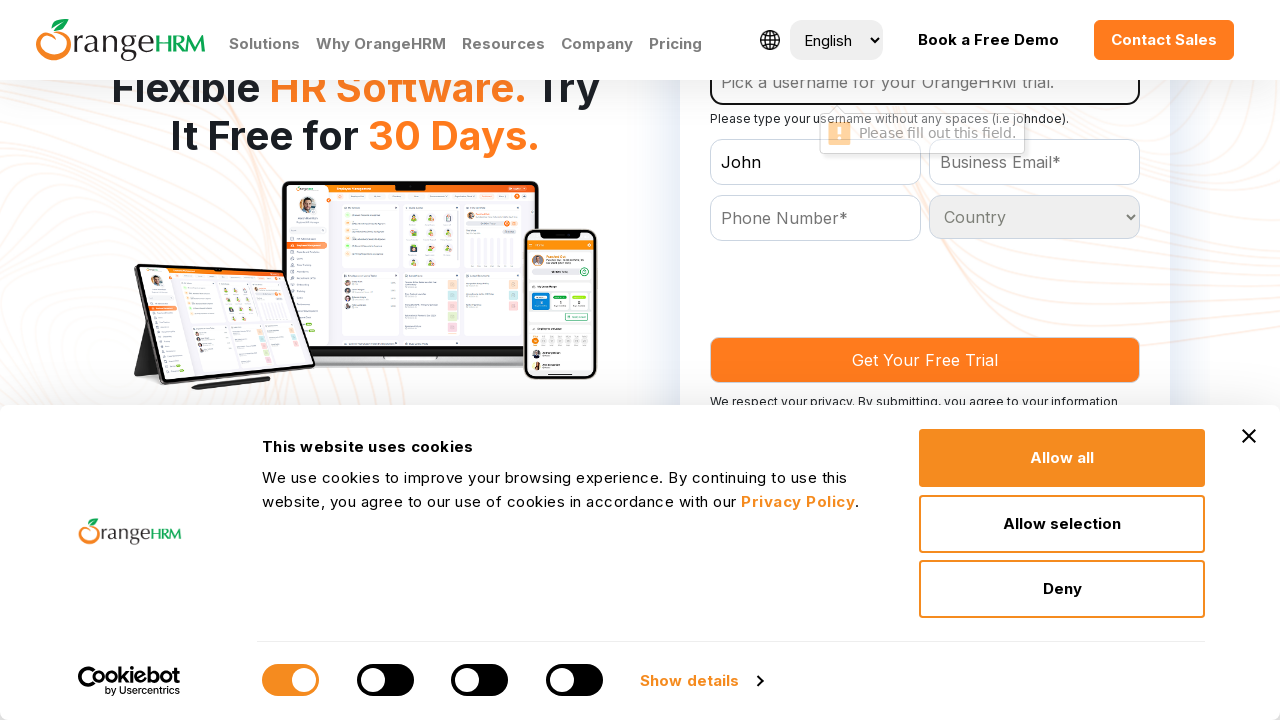

Waited 3 seconds for form submission to process
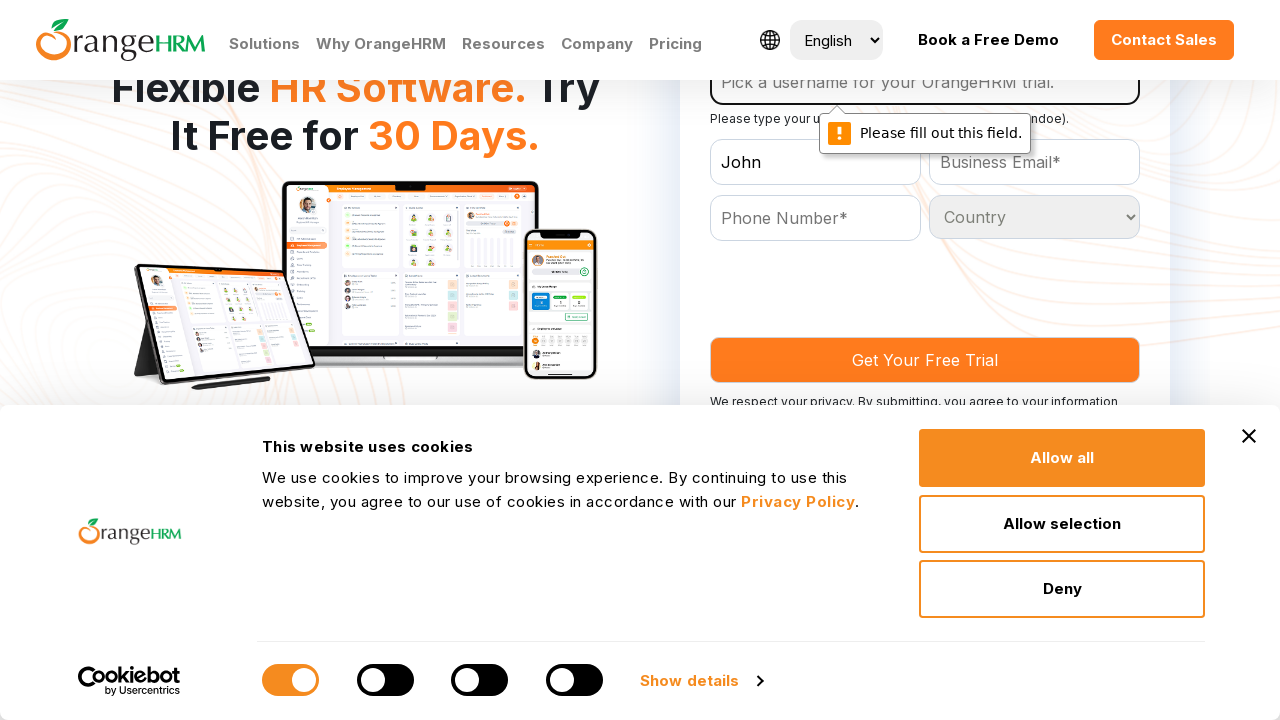

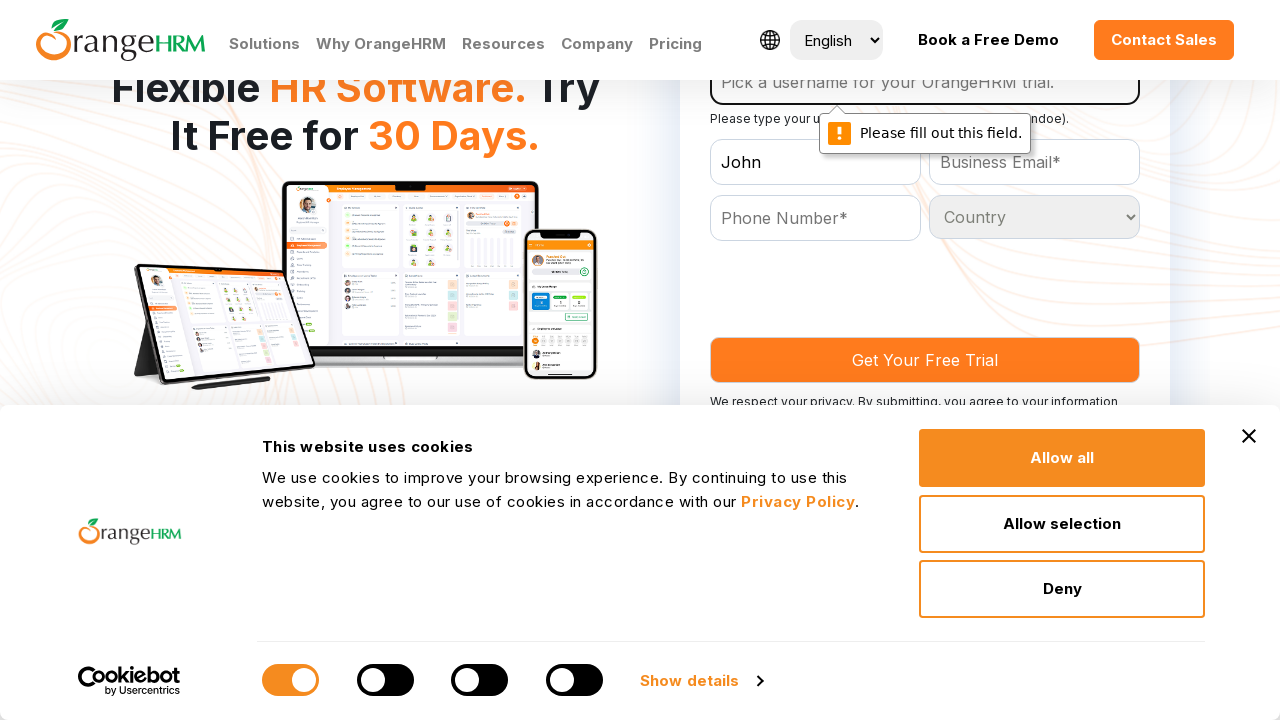